Tests dropdown functionality by selecting options using different methods (index, value, visible text), printing all options, and verifying the dropdown structure

Starting URL: https://the-internet.herokuapp.com/dropdown

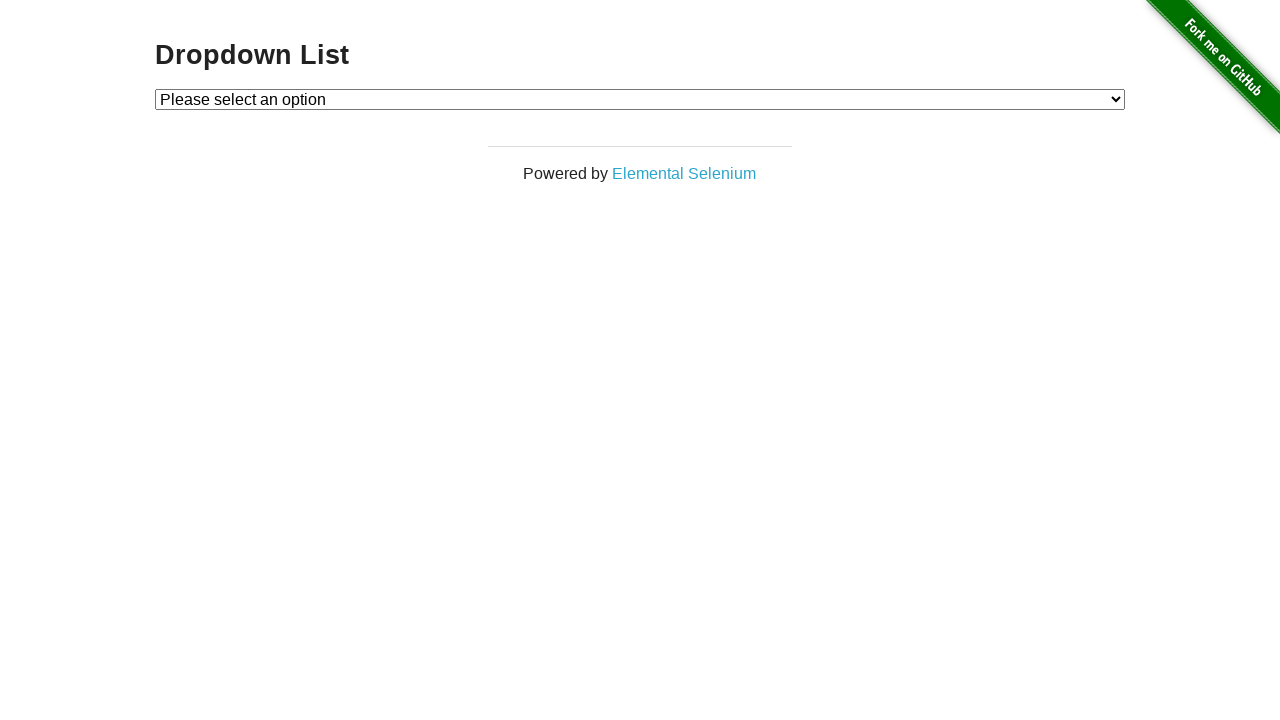

Located dropdown element with id 'dropdown'
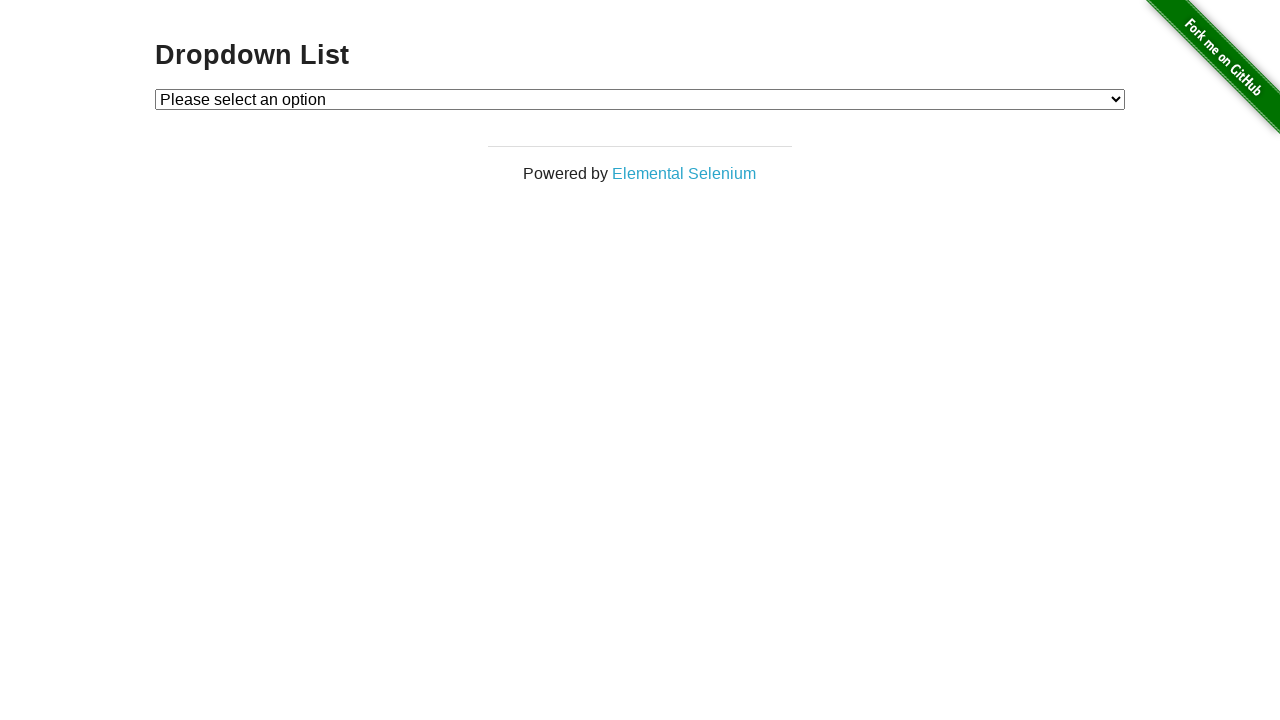

Selected dropdown option by index 1 on #dropdown
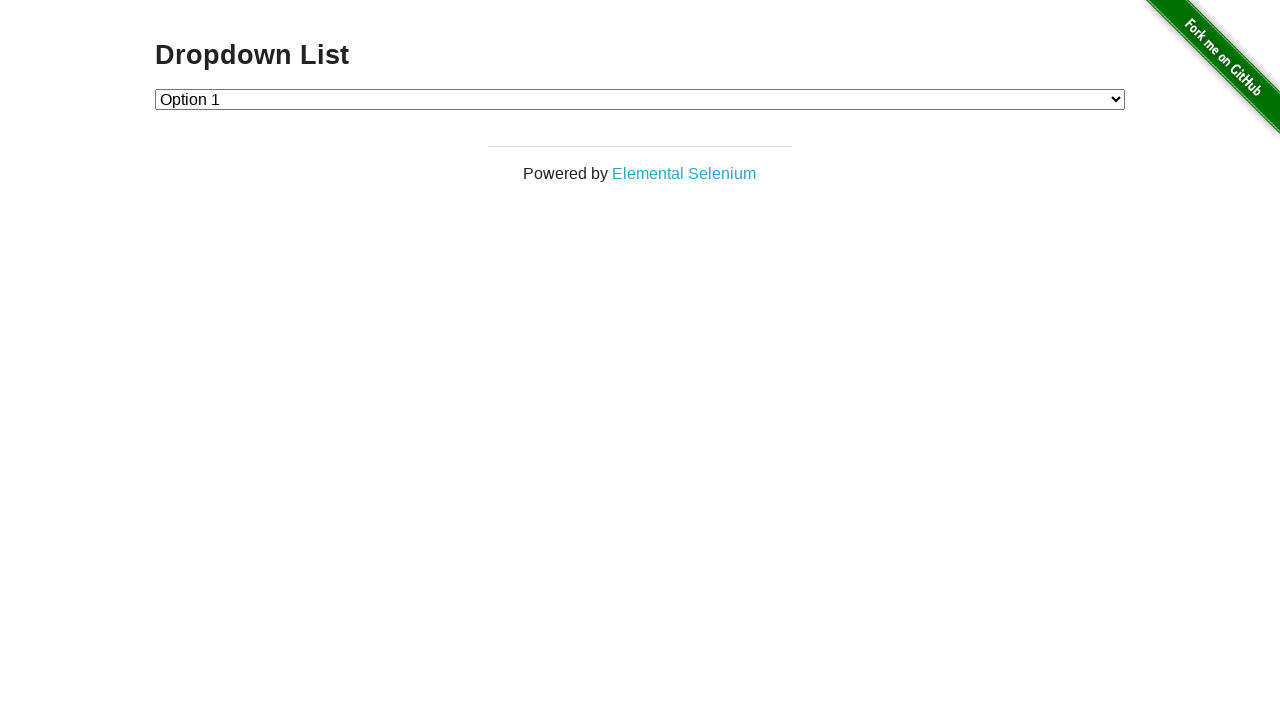

Selected dropdown option with value '2' on #dropdown
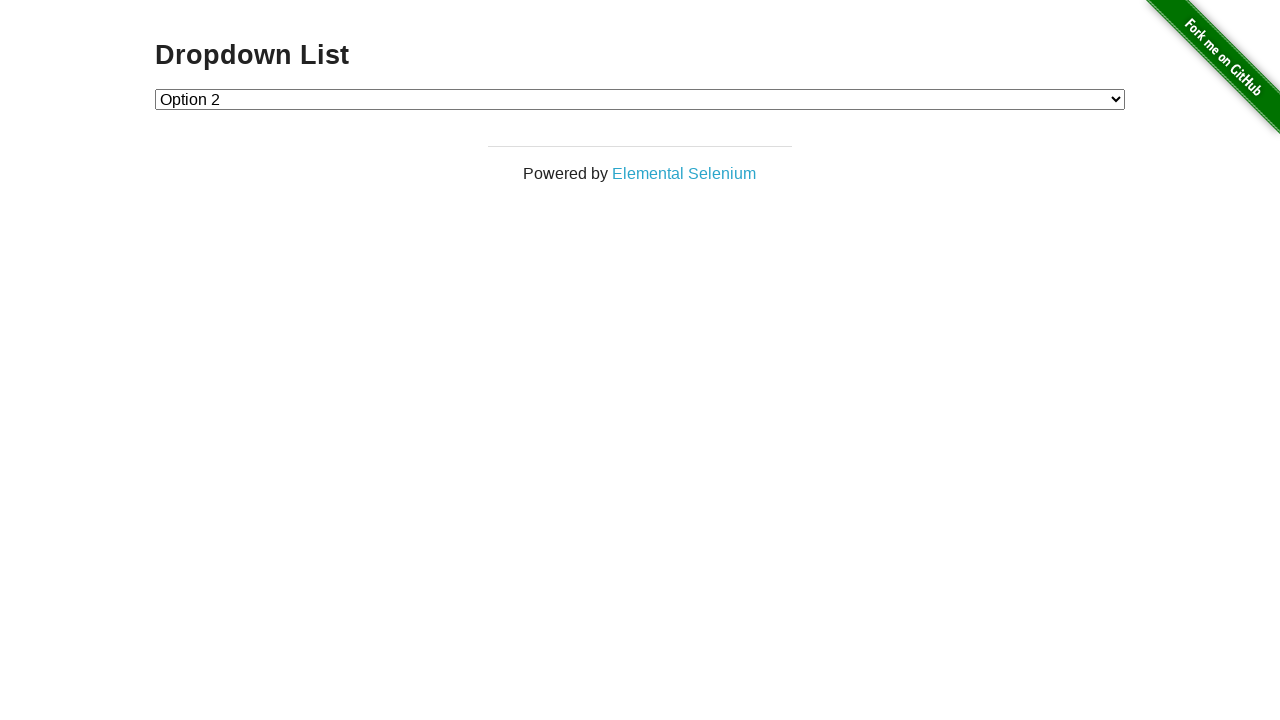

Selected dropdown option with label 'Option 1' on #dropdown
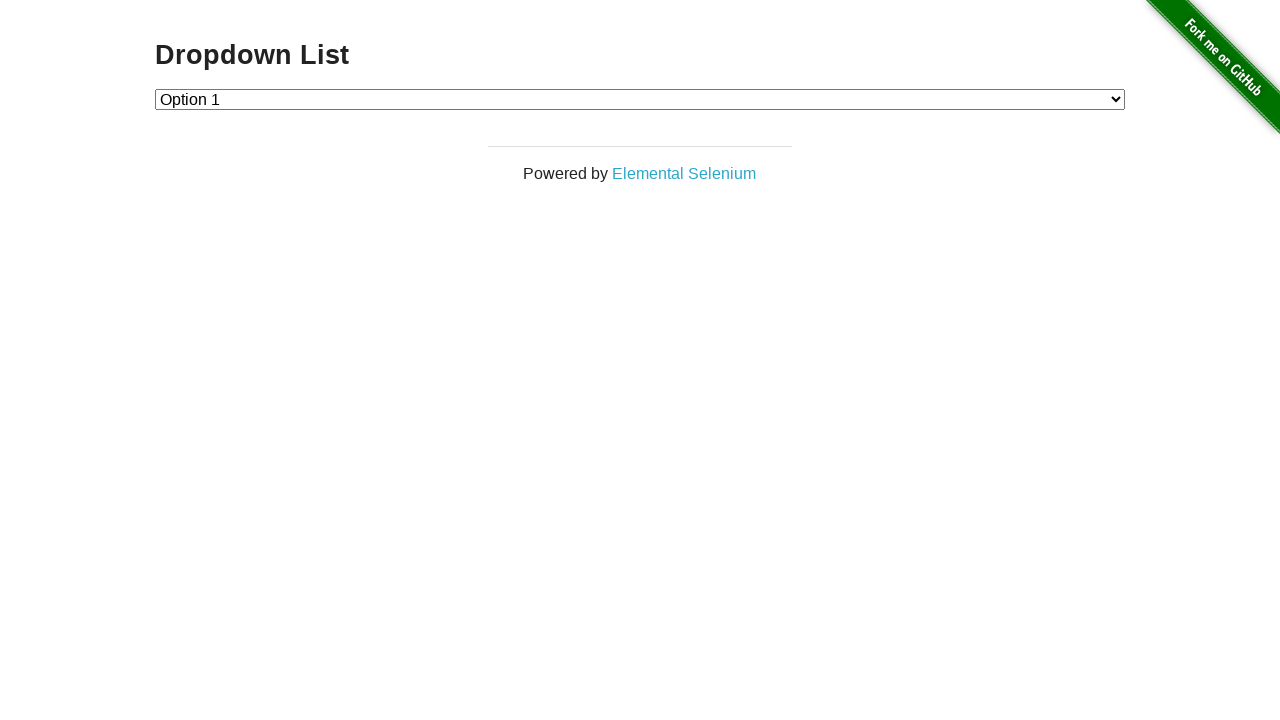

Retrieved all dropdown options
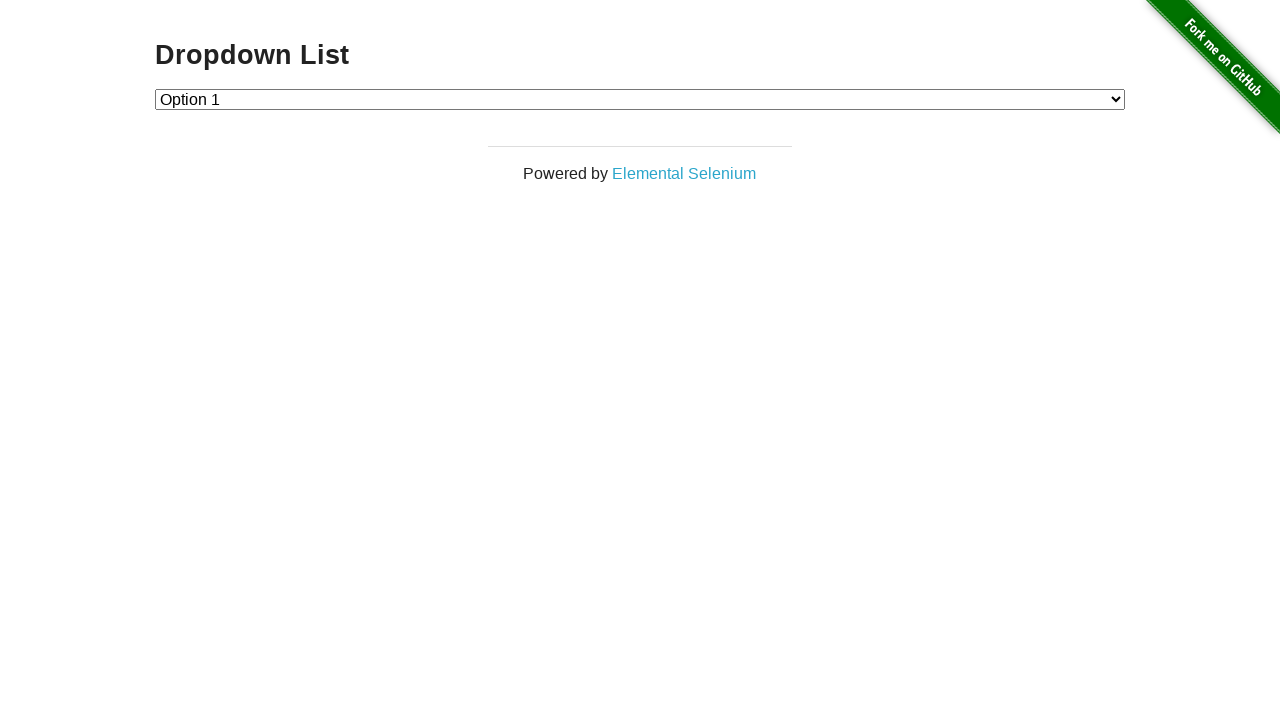

Printed option text: Please select an option
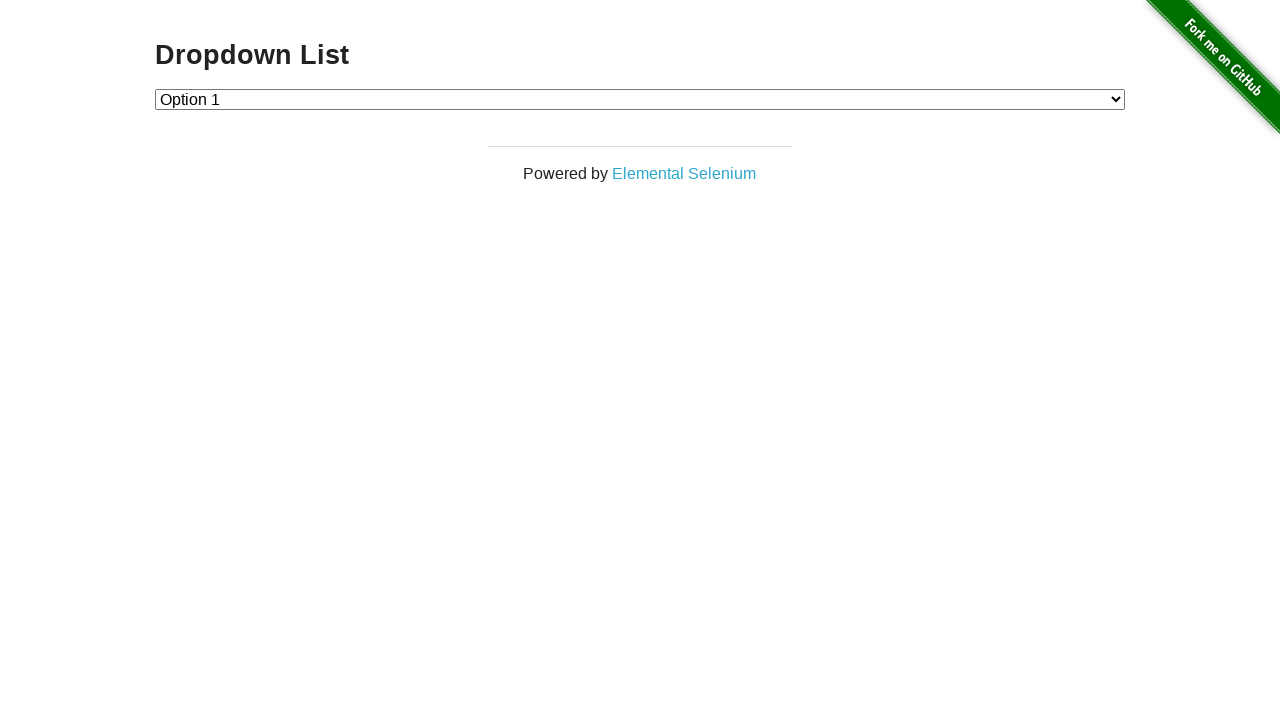

Printed option text: Option 1
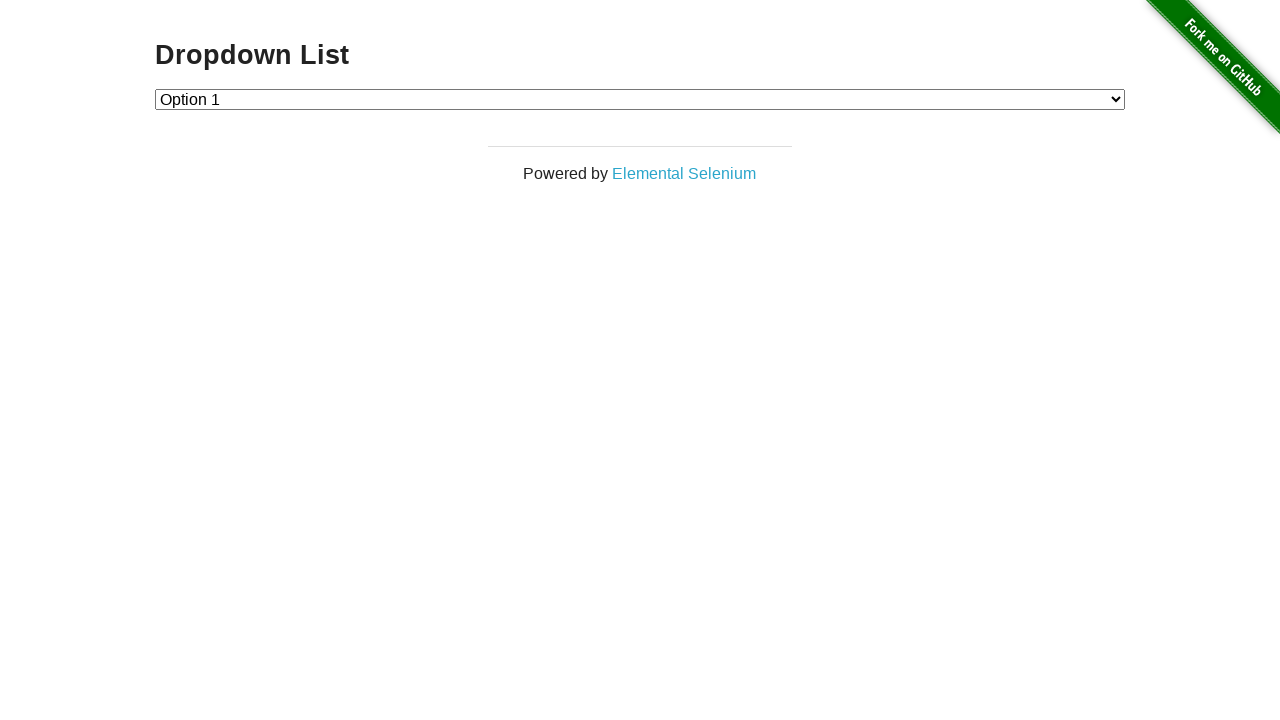

Printed option text: Option 2
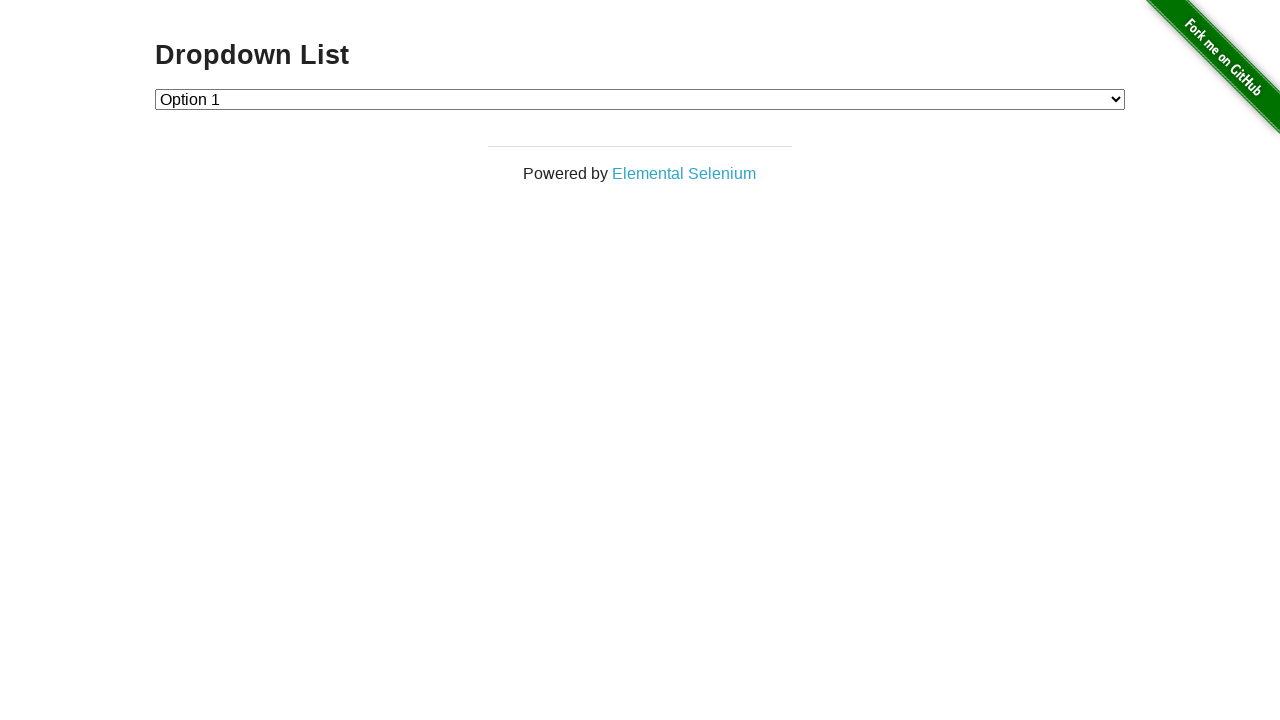

Retrieved dropdown input value: '1'
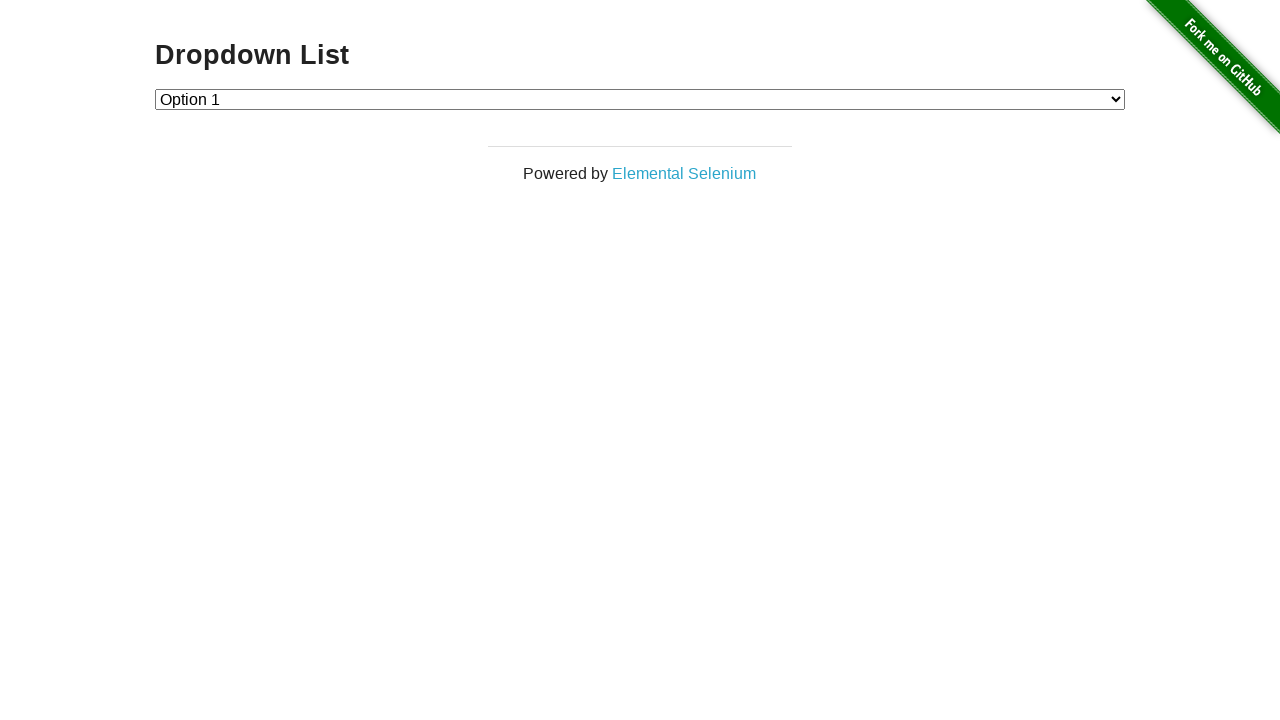

Located selected option with value '1'
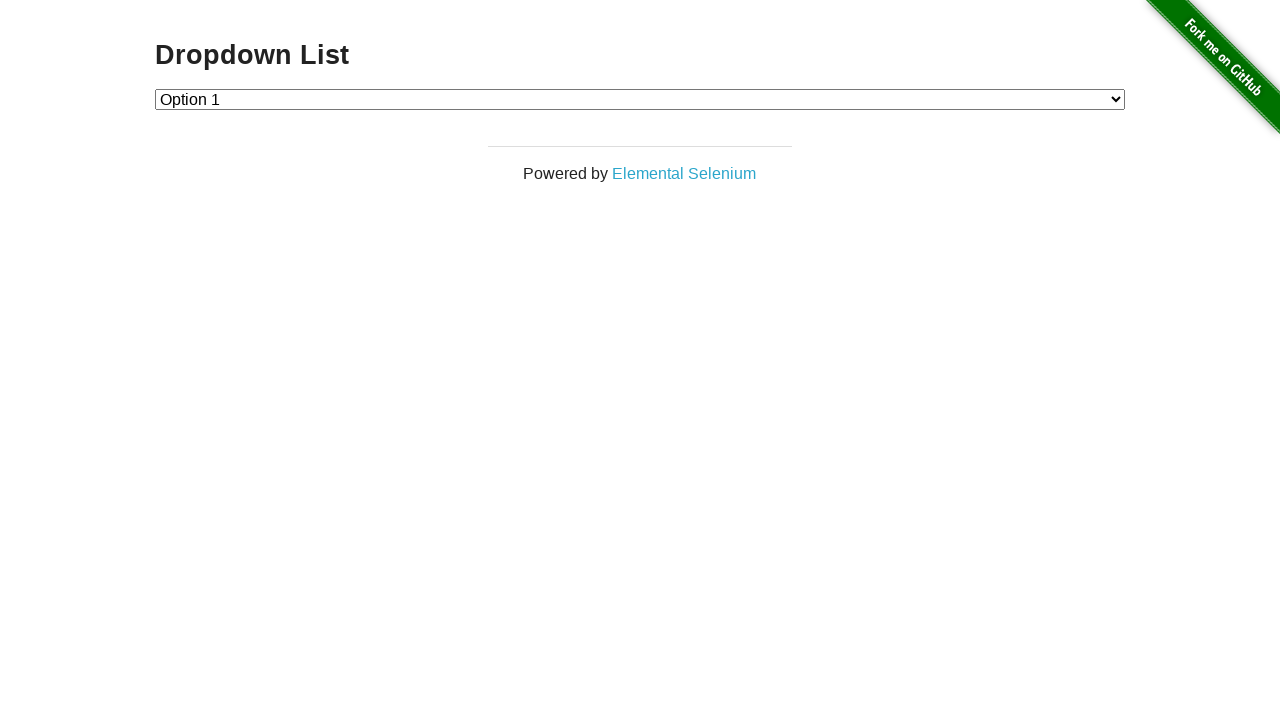

Verified that selected option is not 'Option 2'
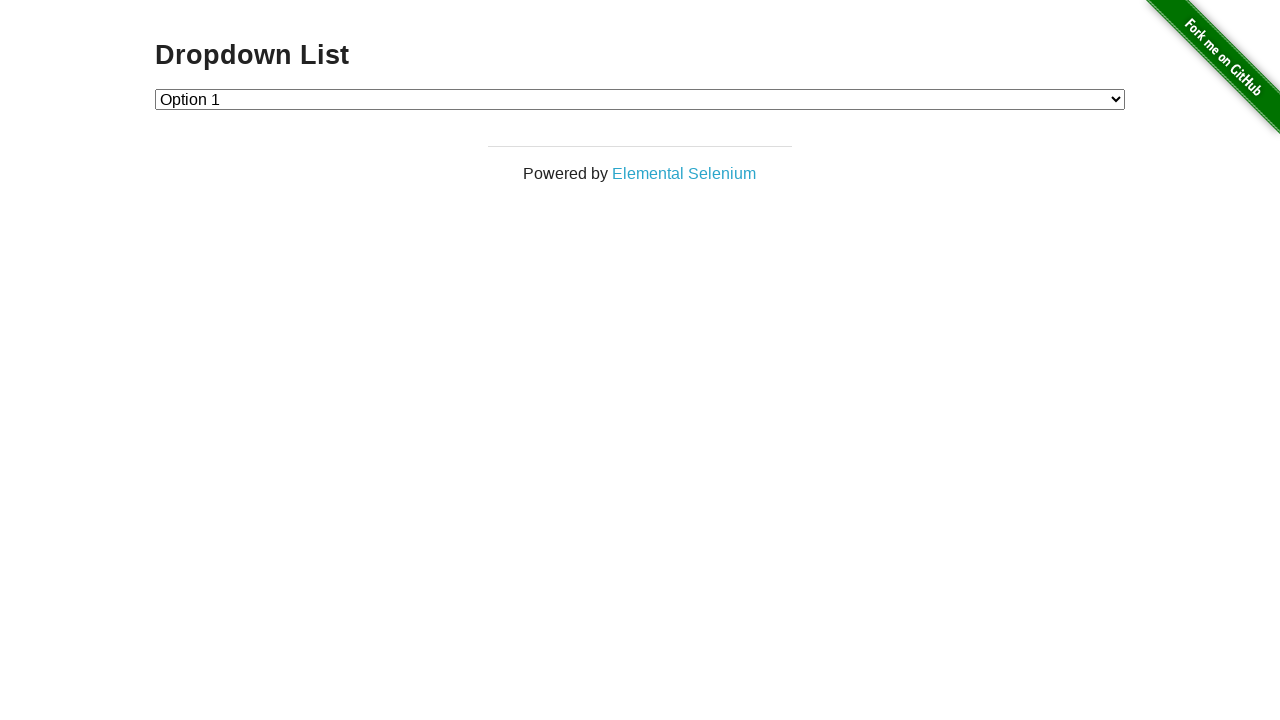

Printed selected option: Option 1
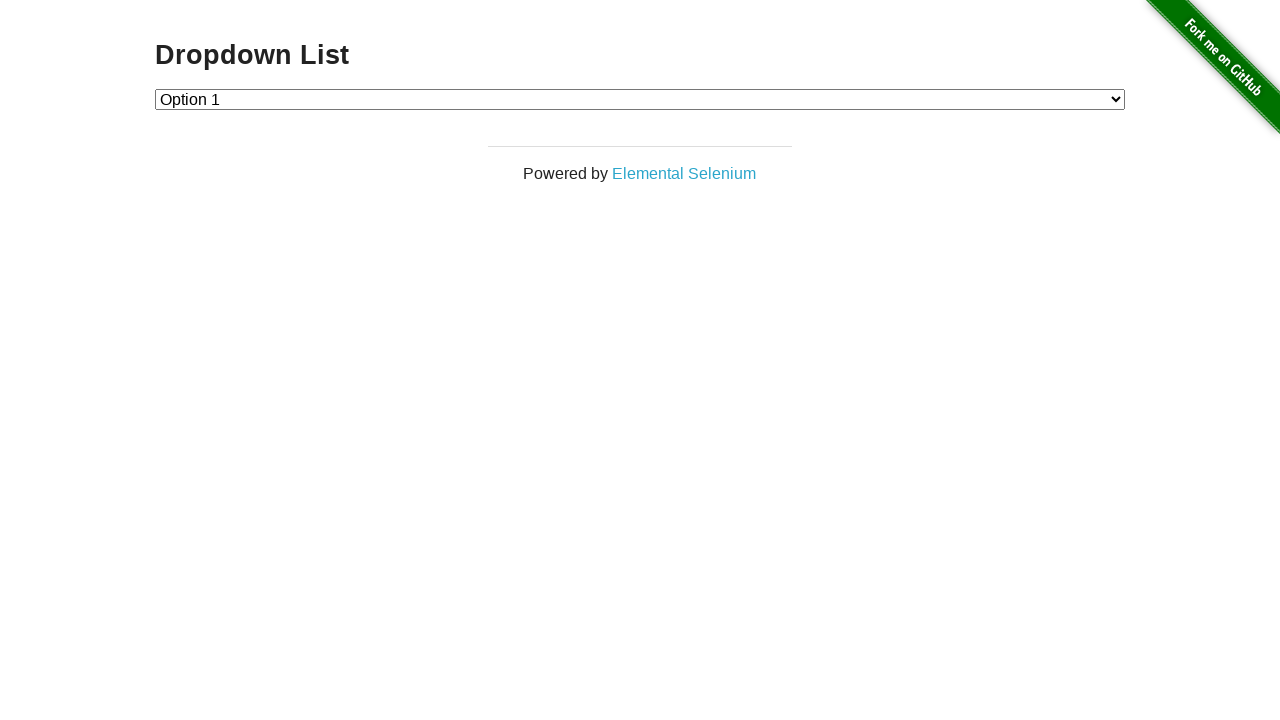

Counted dropdown options: 3 total
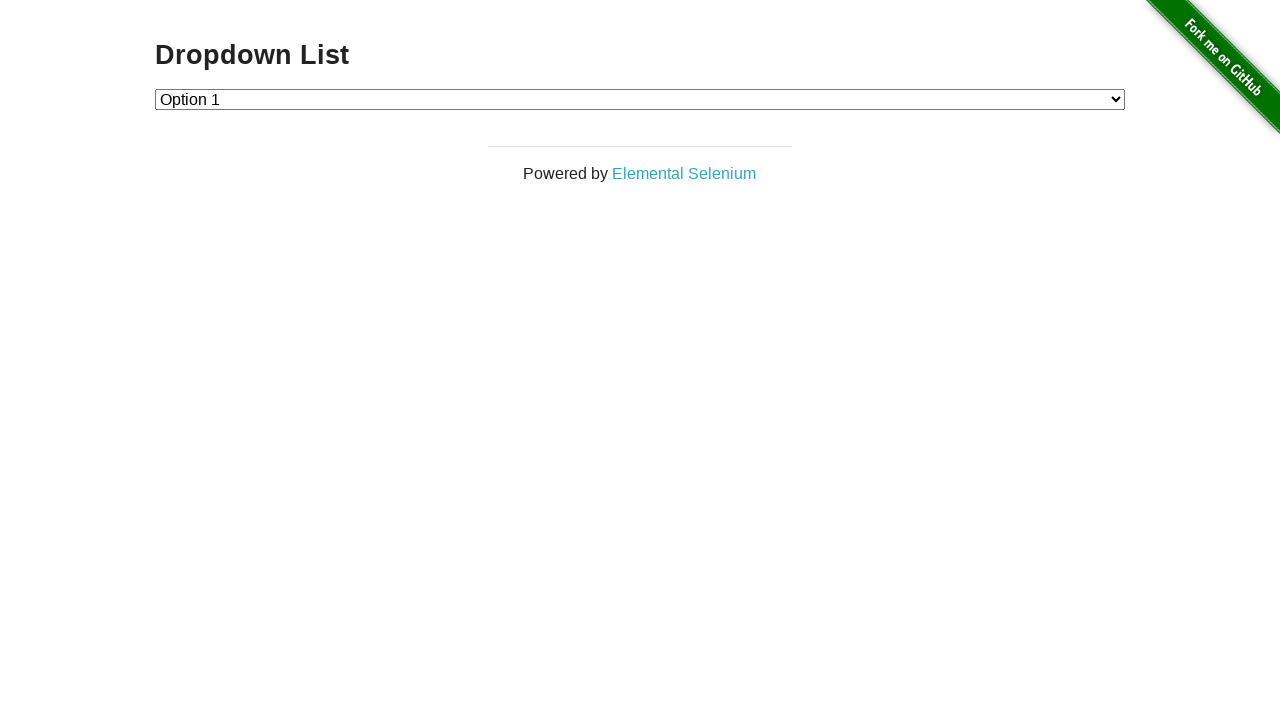

Verified dropdown contains exactly 3 options
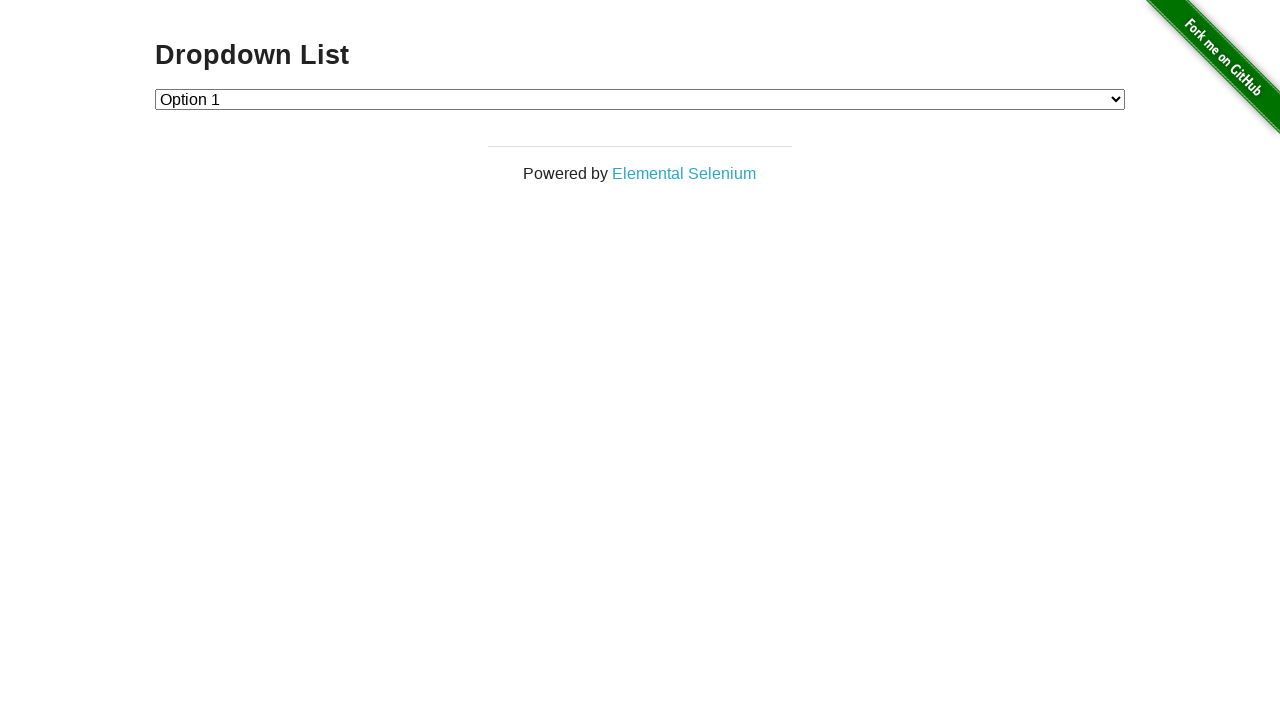

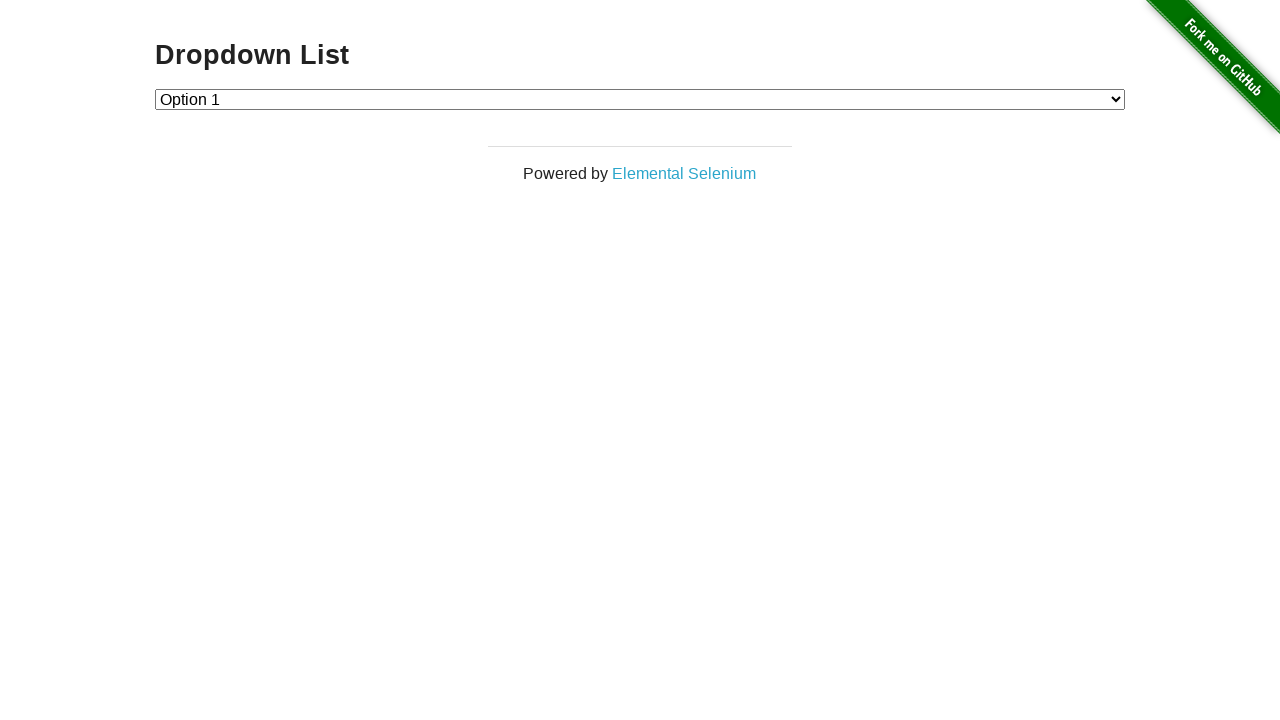